Tests sending keys to an input field on python.org, entering a search term and pressing Enter

Starting URL: http://www.python.org

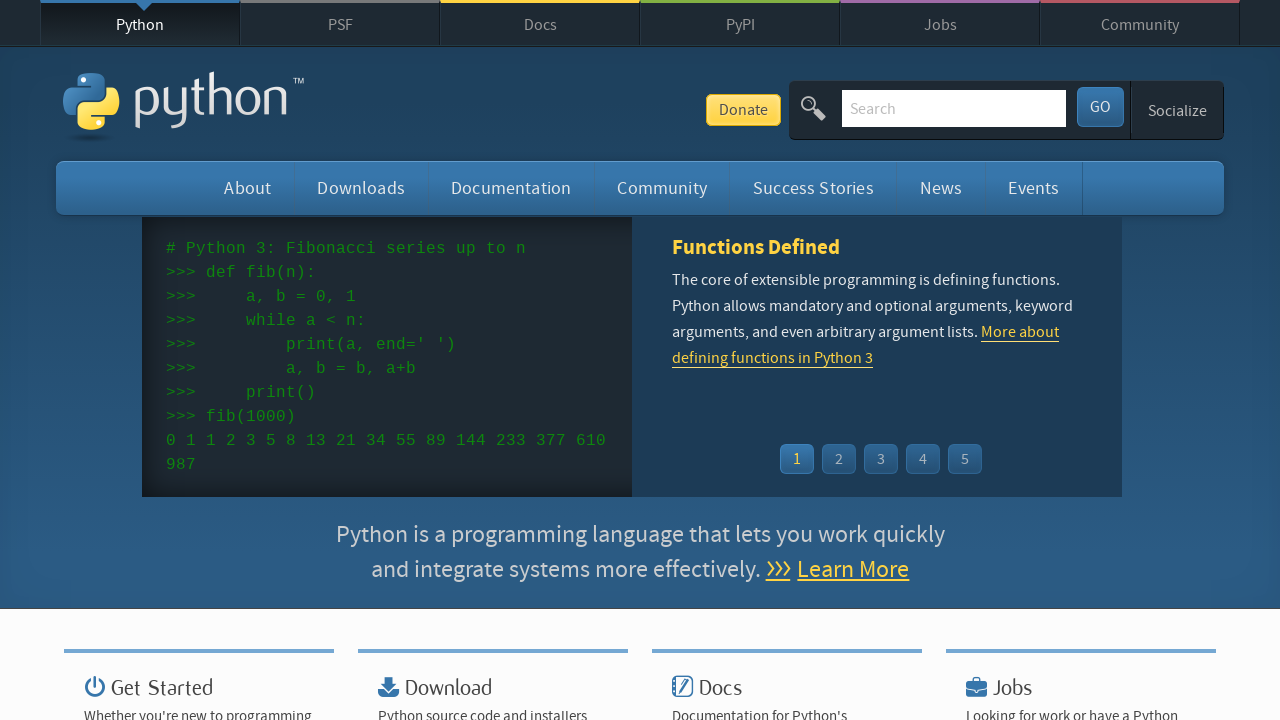

Filled input field with search term 'pycon' on input
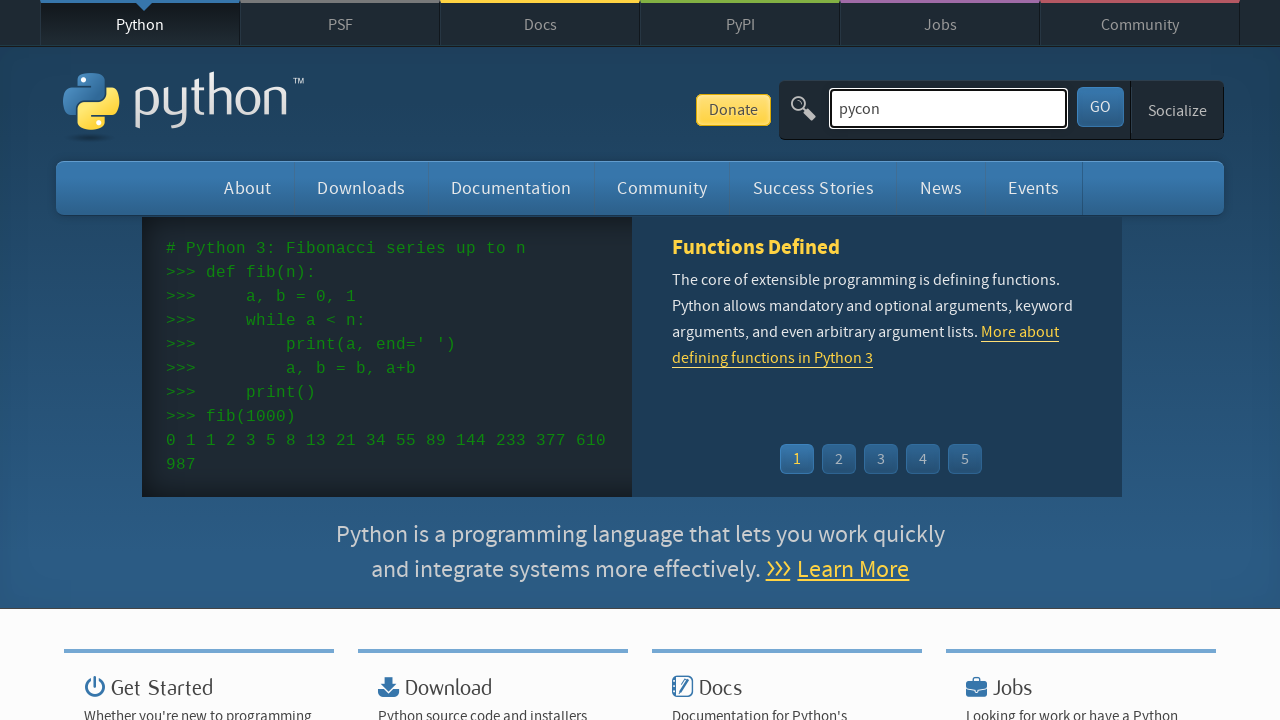

Pressed Enter to submit search on python.org on input
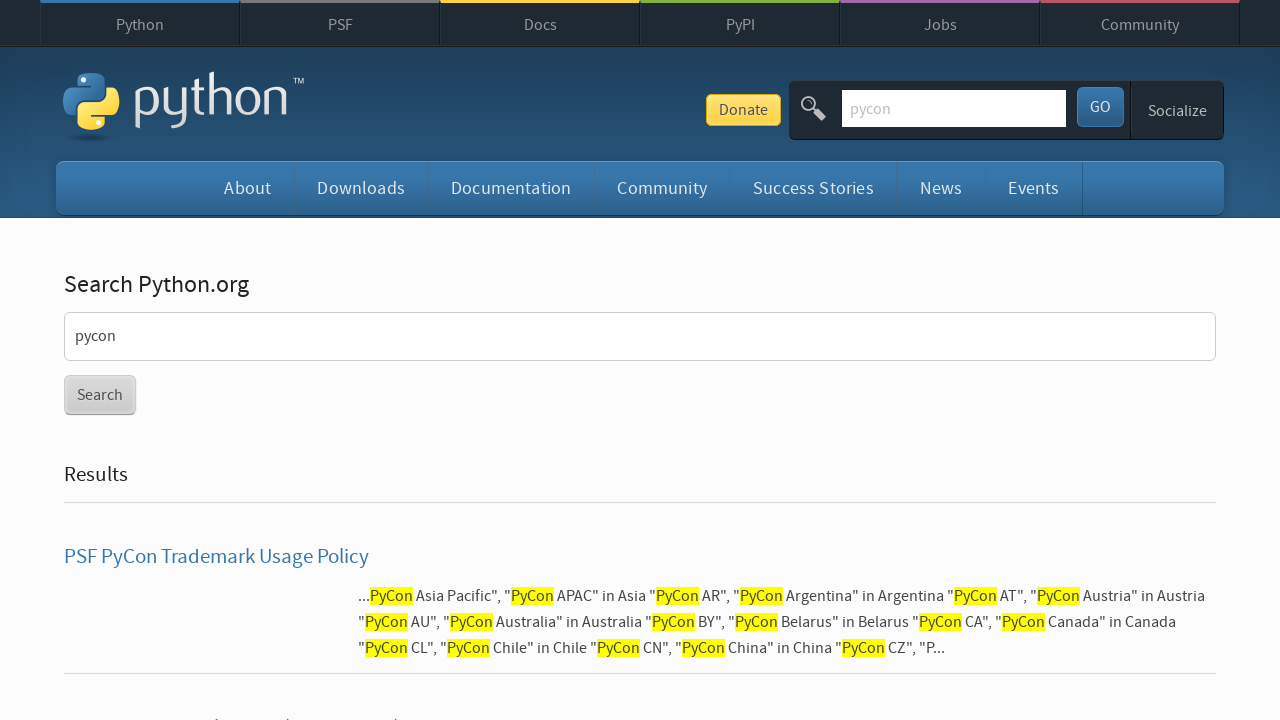

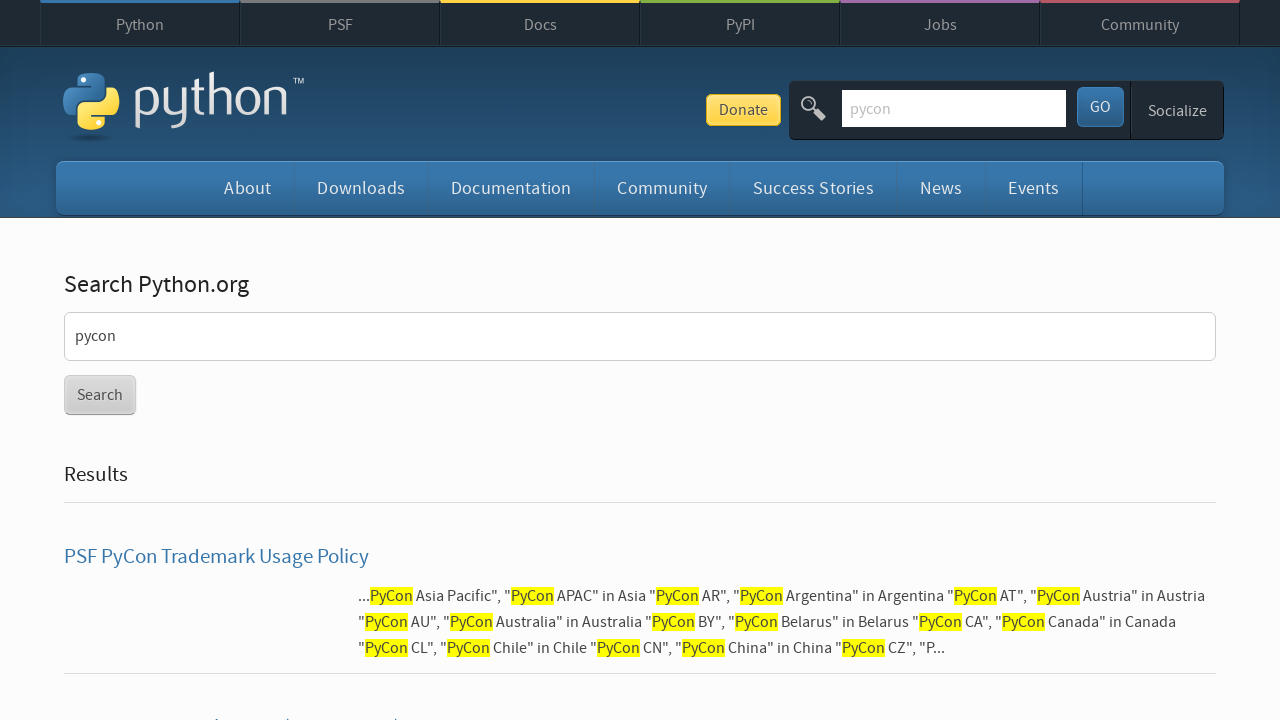